Tests navigation on a course website by finding links in the aside navigation, clicking on a lesson link (Aula 3), and then navigating back to the previous page.

Starting URL: https://curso-python-selenium.netlify.app/aula_04.html

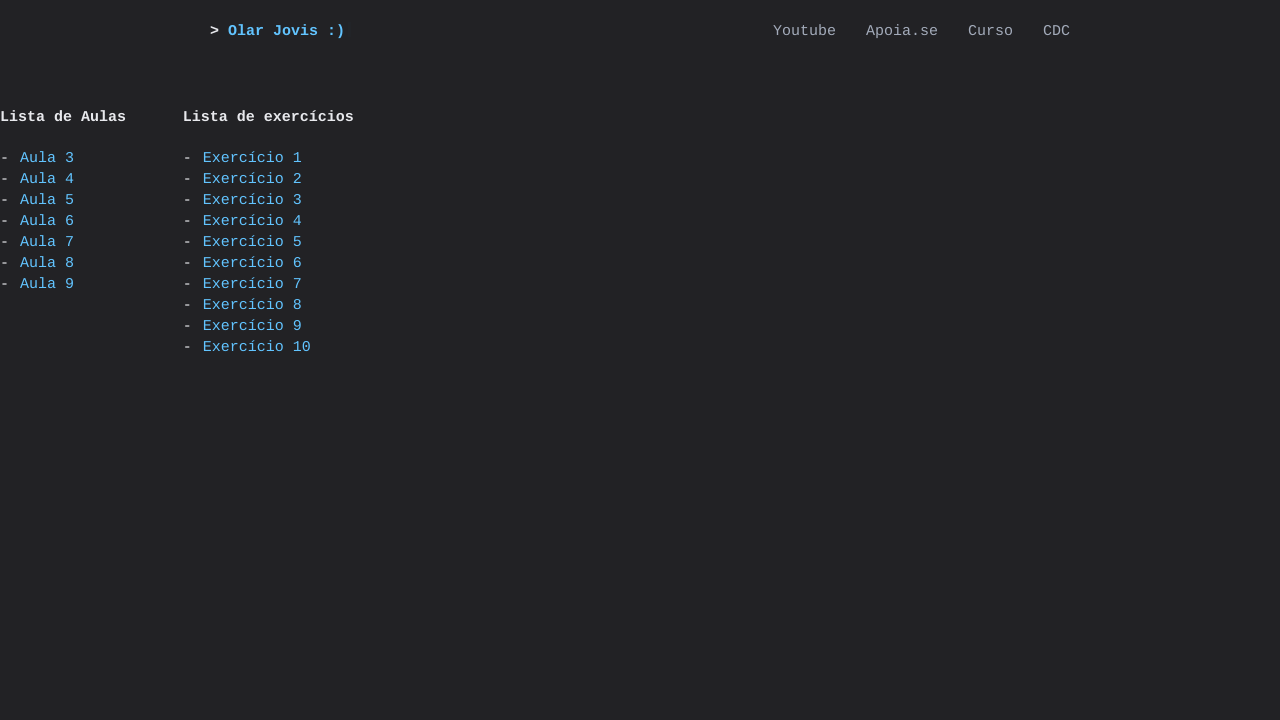

Aside navigation became visible
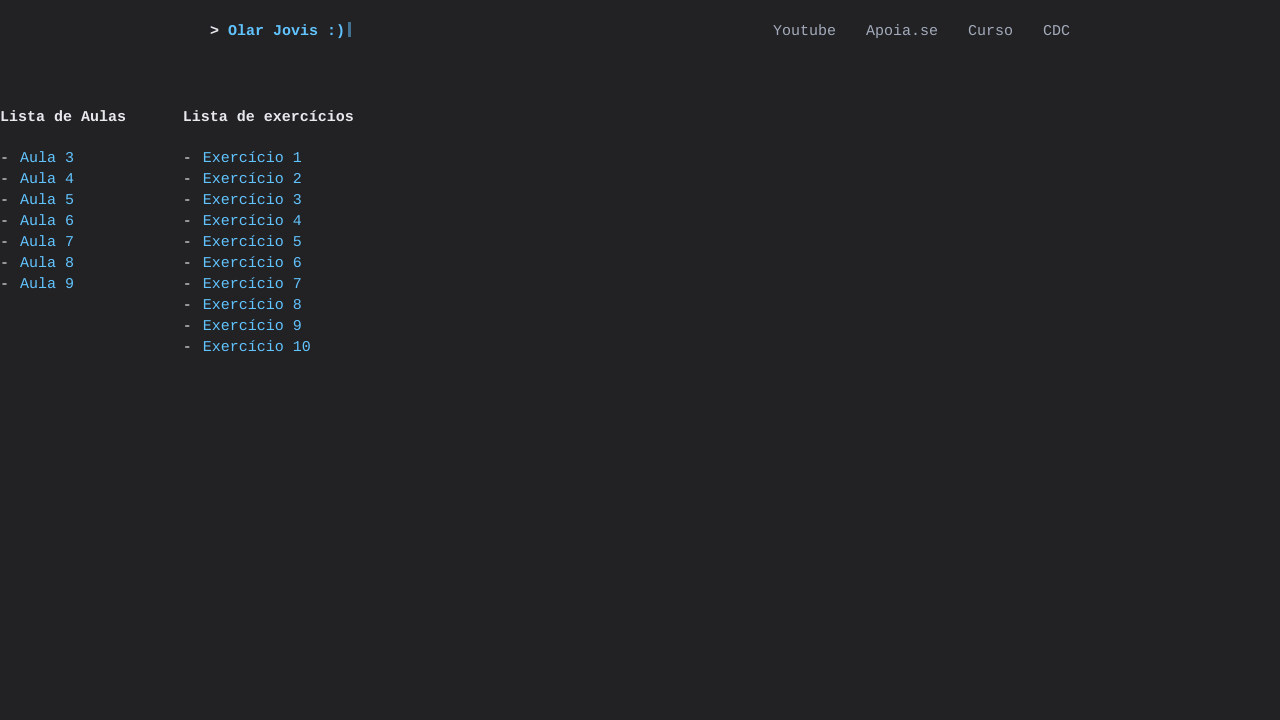

Clicked on 'Aula 3' lesson link in aside navigation at (47, 158) on aside a:has-text('Aula 3')
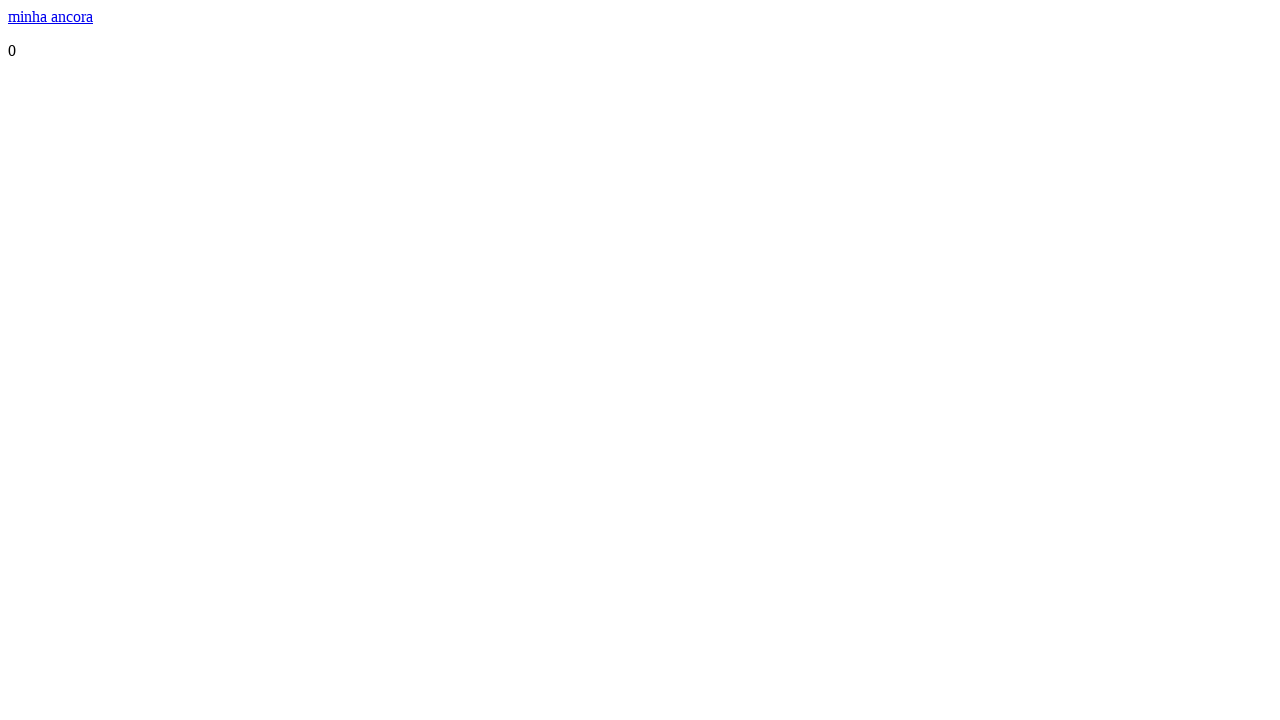

New page loaded completely (domcontentloaded)
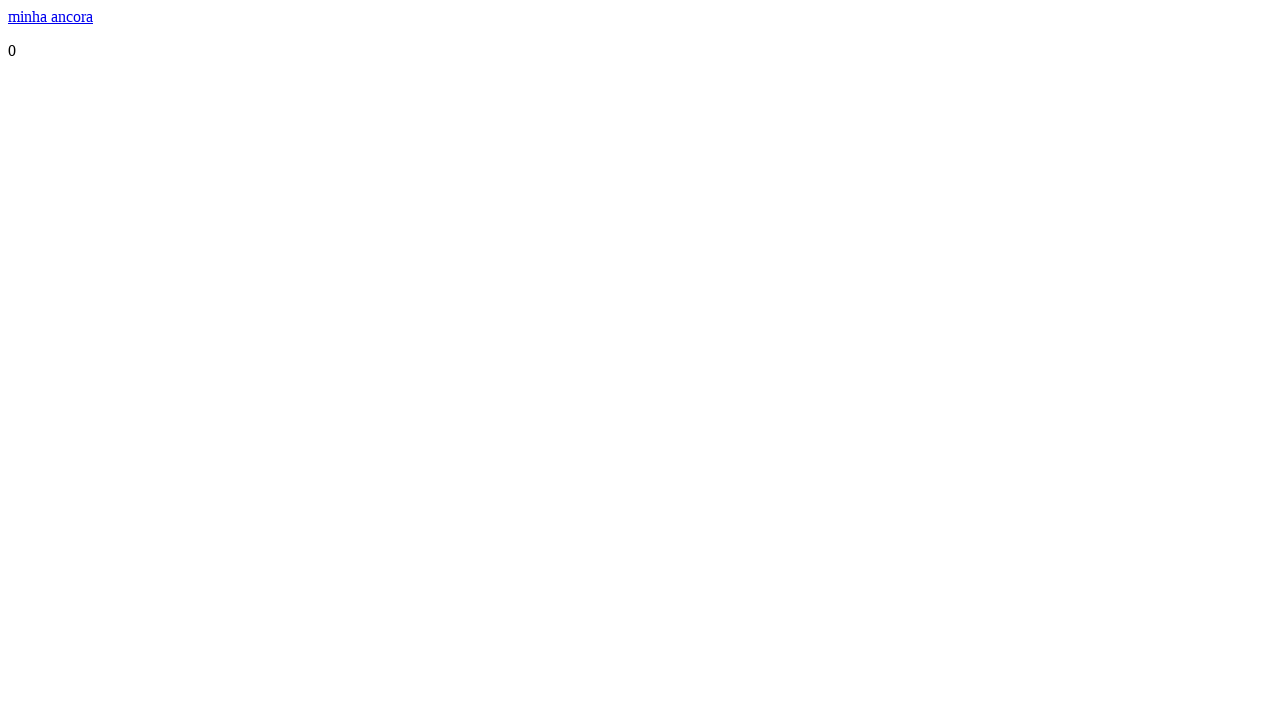

Navigated back to previous page
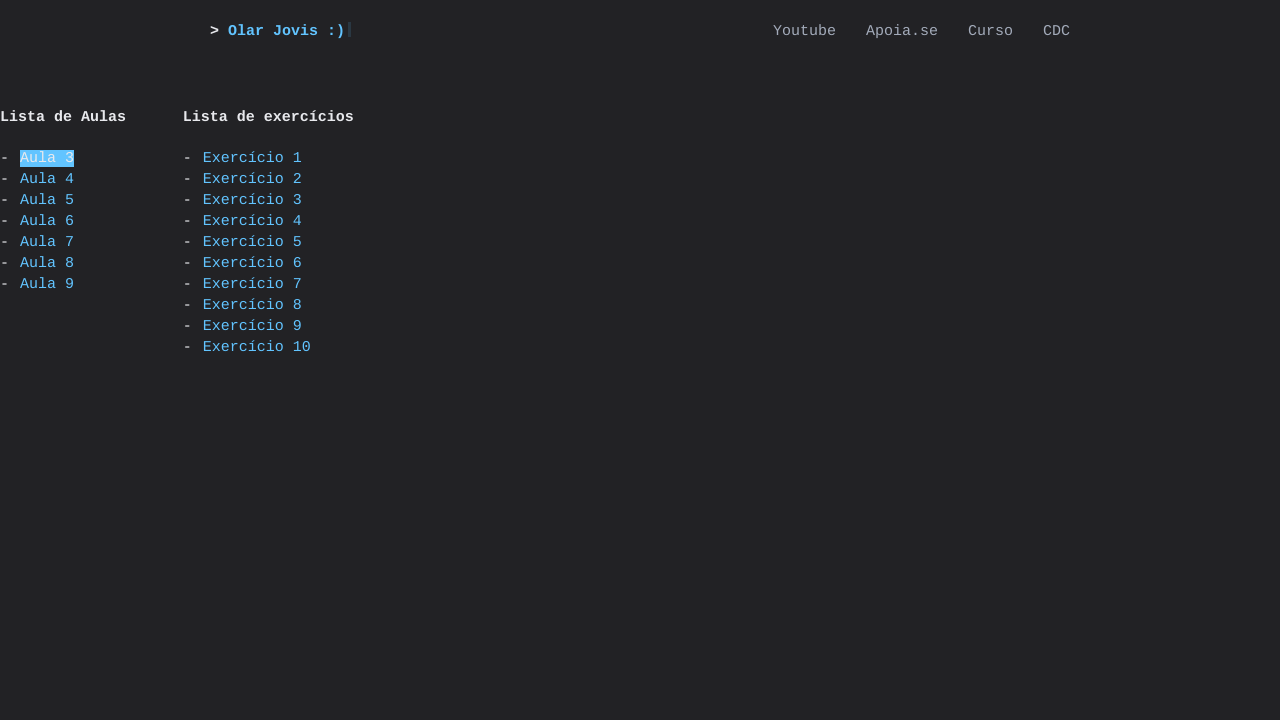

Original page reloaded with aside navigation visible
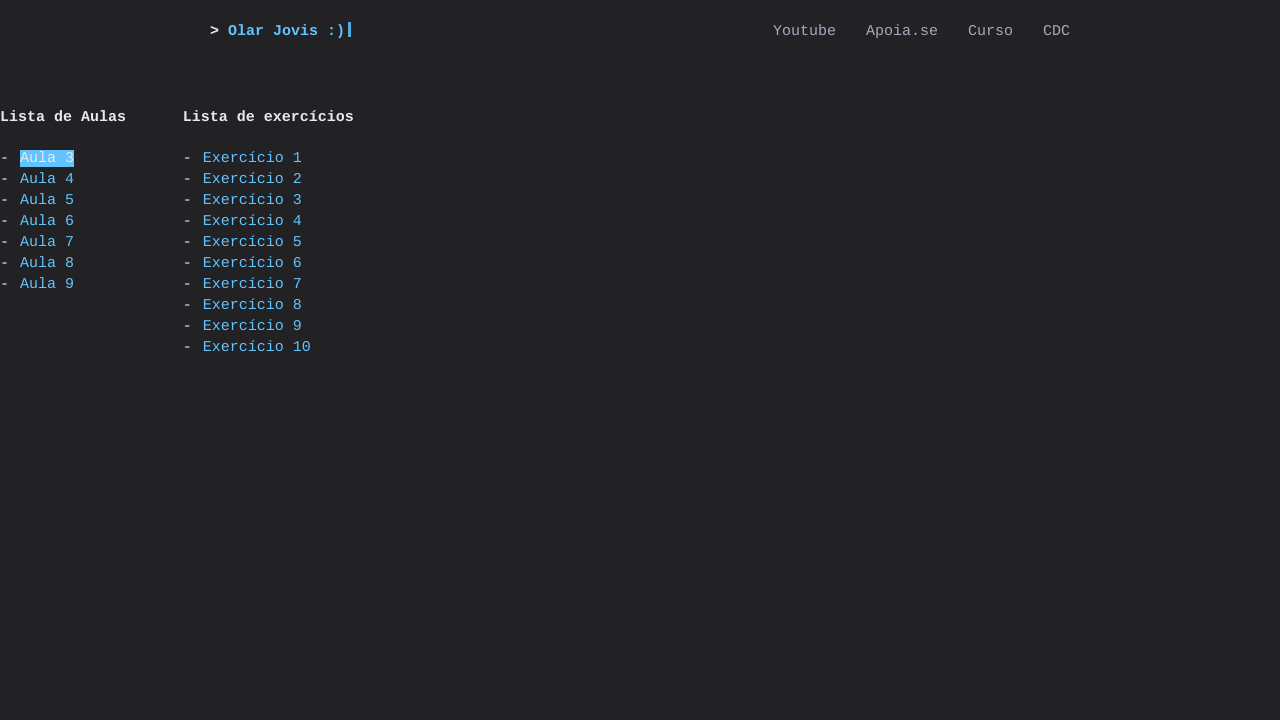

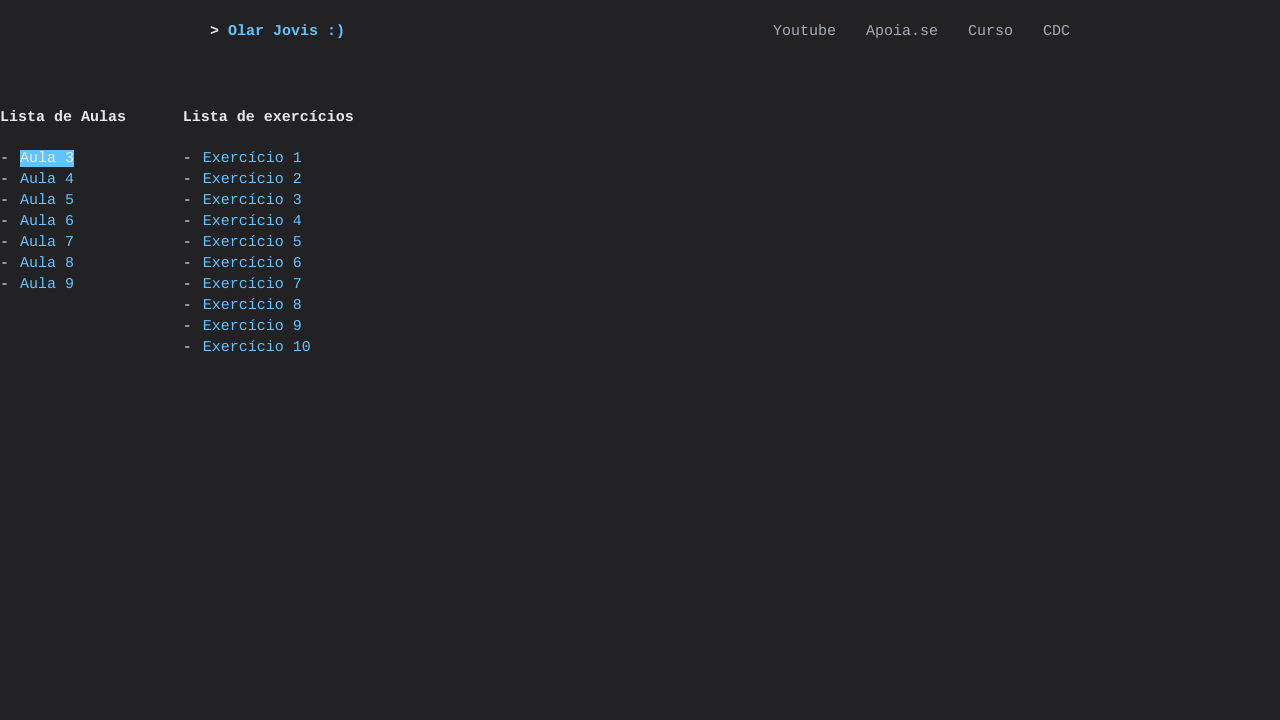